Tests frame handling functionality by switching to an iframe, entering text in an input field inside the frame, switching back to the main content, and clicking on a tab to view multiple frames.

Starting URL: http://demo.automationtesting.in/Frames.html

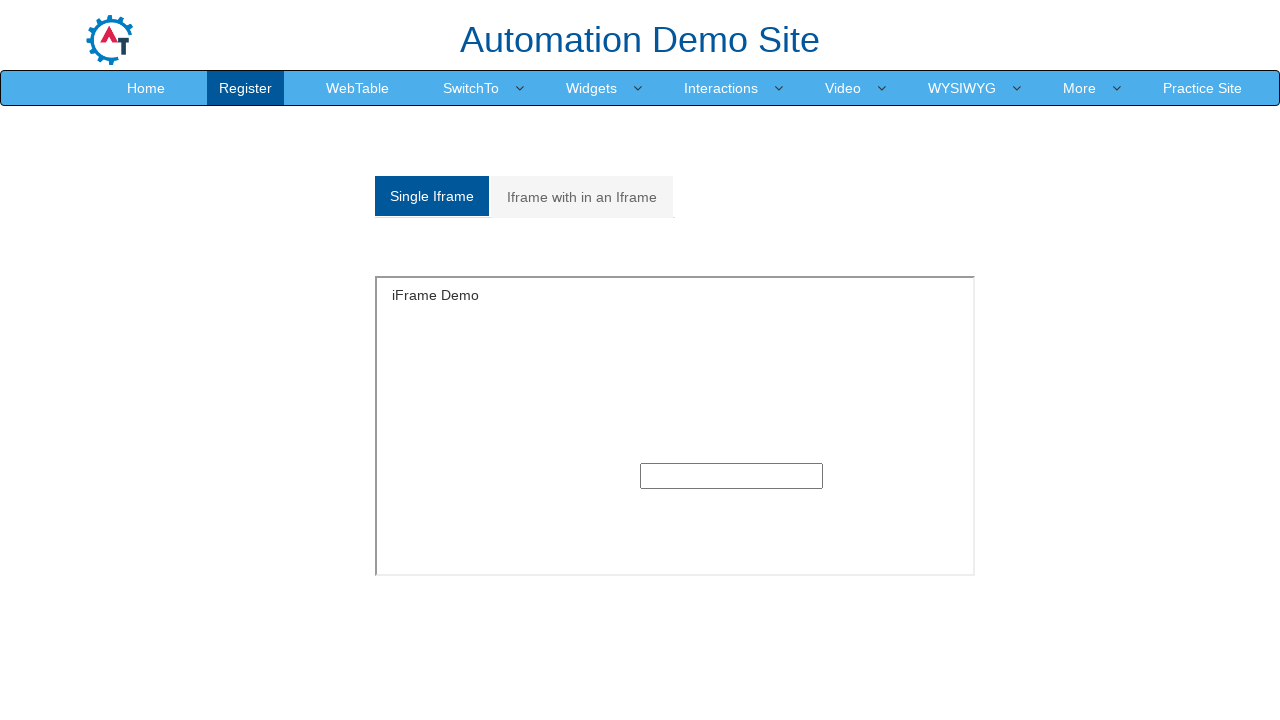

Located the first iframe on the page
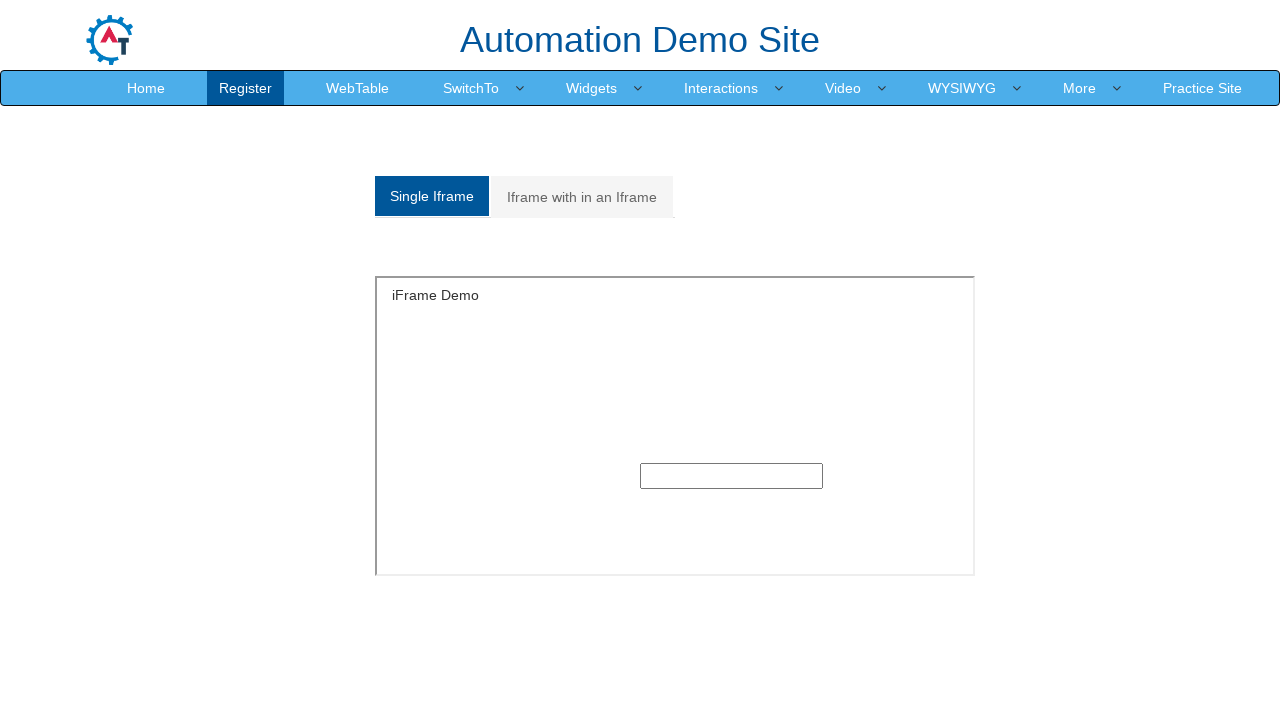

Filled input field inside iframe with 'Selenium' on iframe >> nth=0 >> internal:control=enter-frame >> input
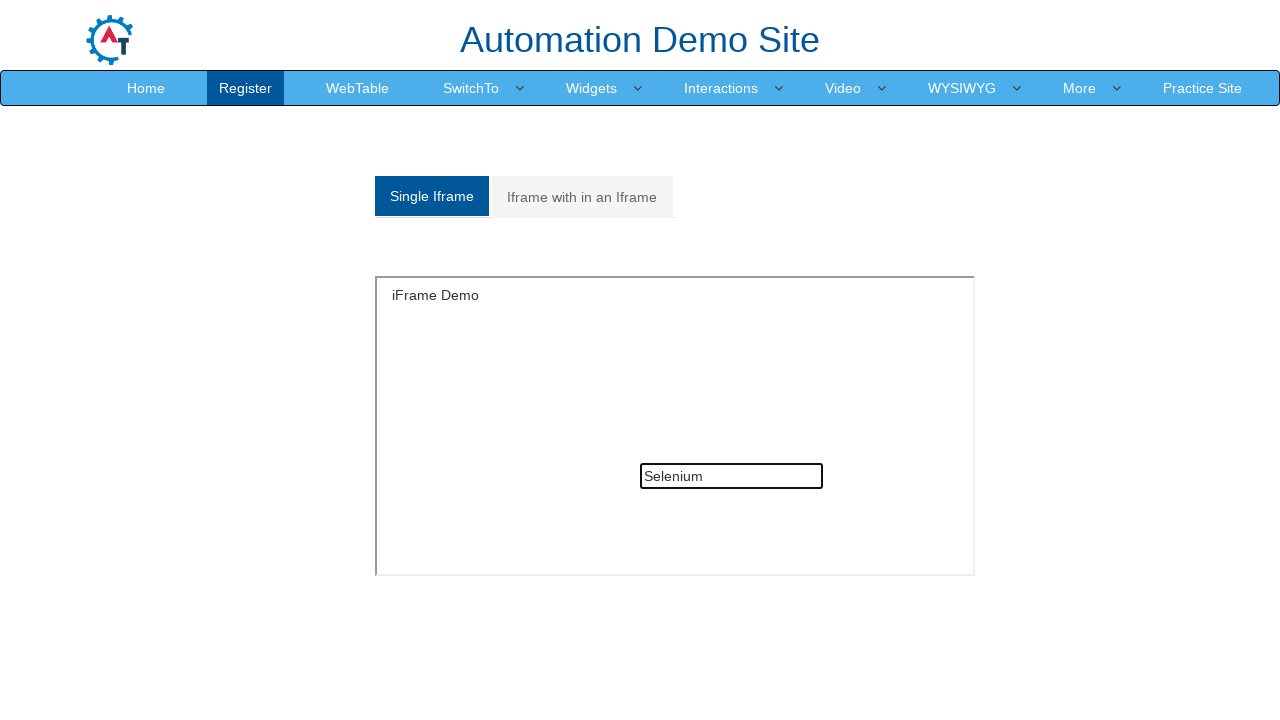

Clicked on 'Multiple' tab to view multiple frames at (582, 197) on a[href='#Multiple']
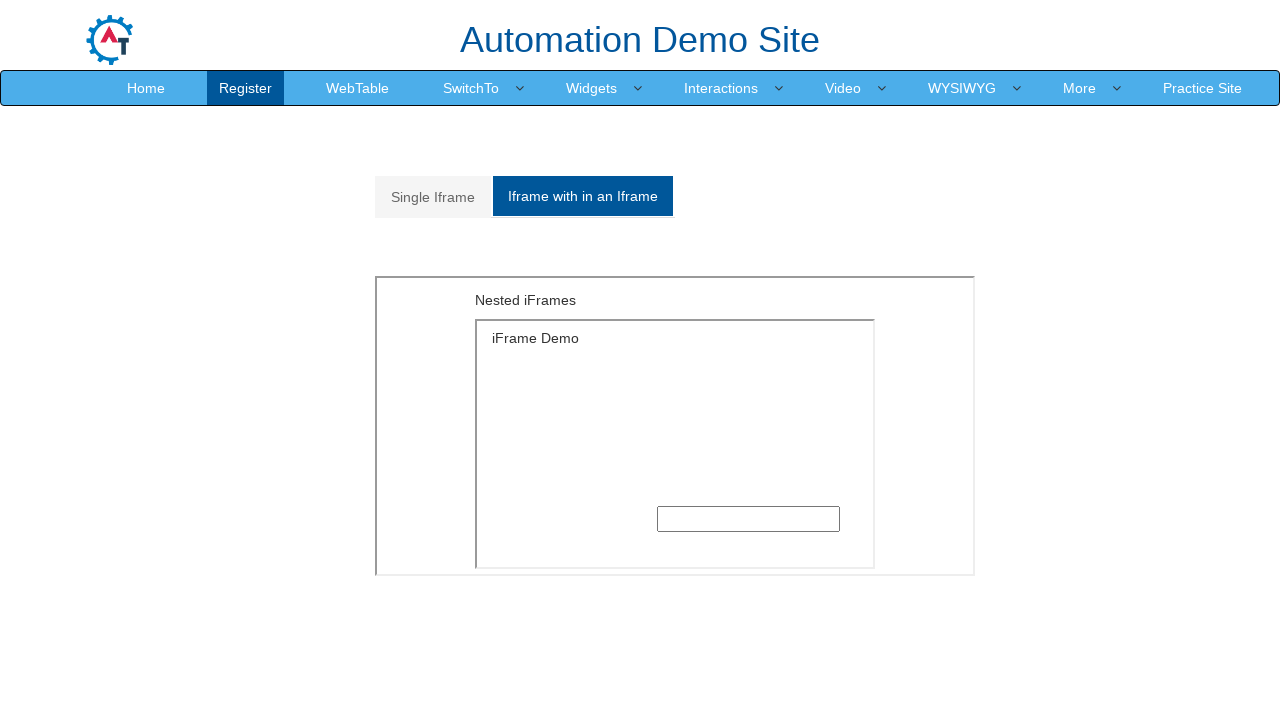

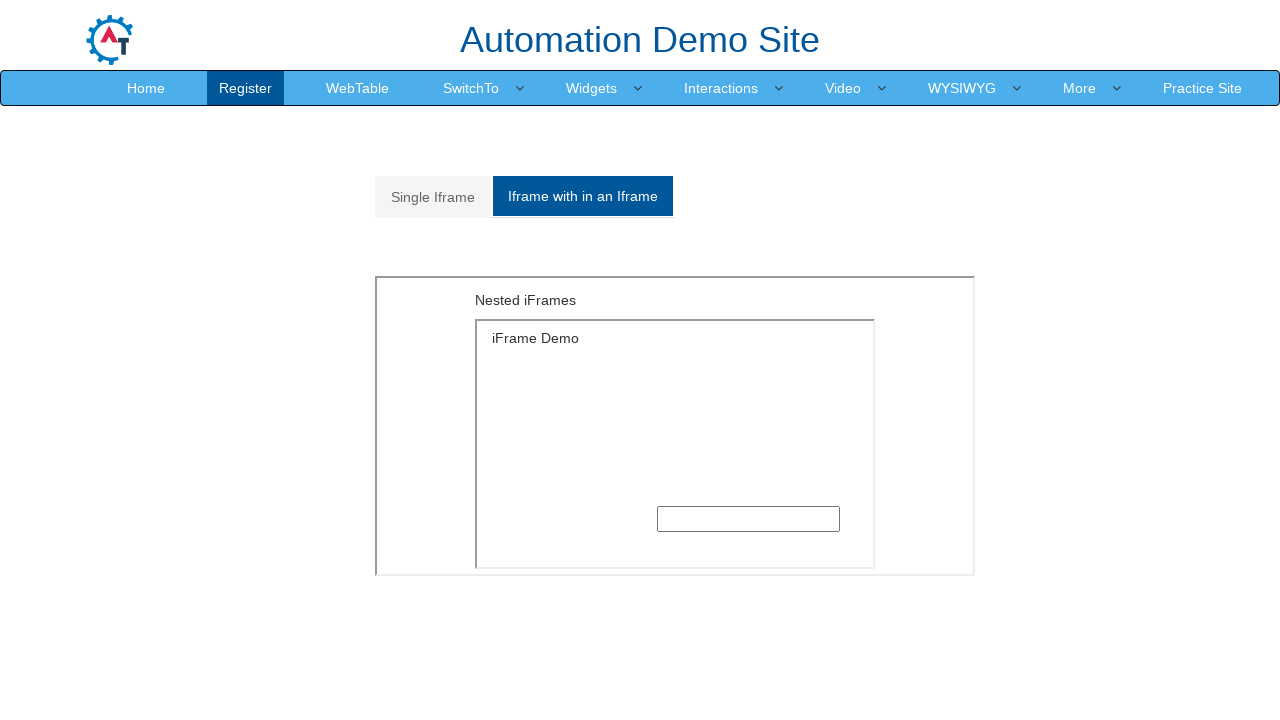